Tests the flight booking process by selecting departure and arrival cities, choosing a flight, and completing the purchase form

Starting URL: https://blazedemo.com/

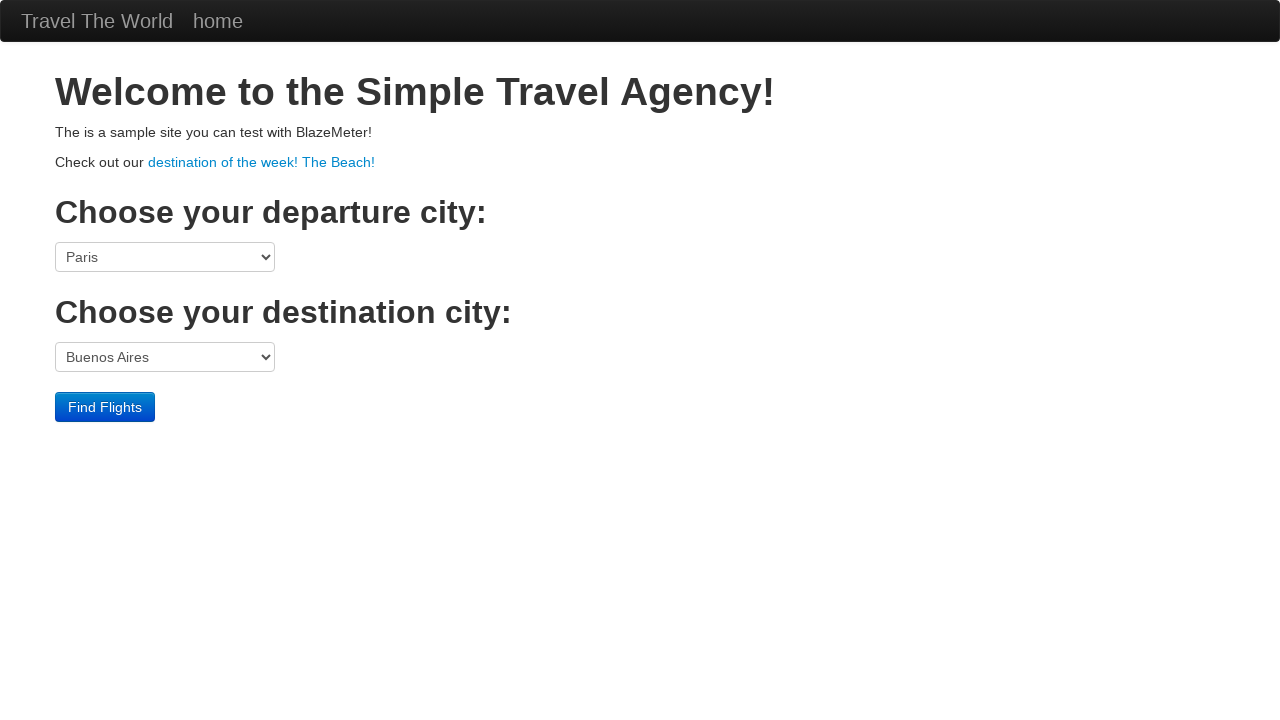

Clicked departure city dropdown at (165, 257) on select[name='fromPort']
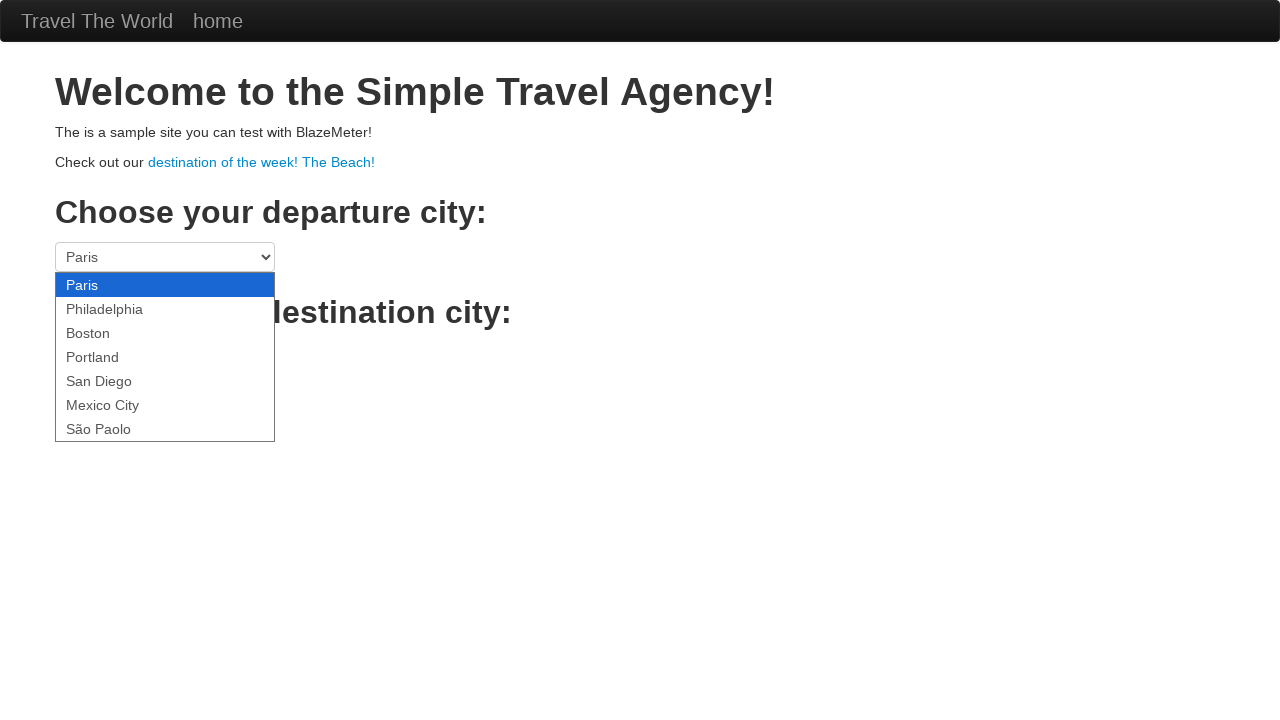

Selected São Paolo as departure city on select[name='fromPort']
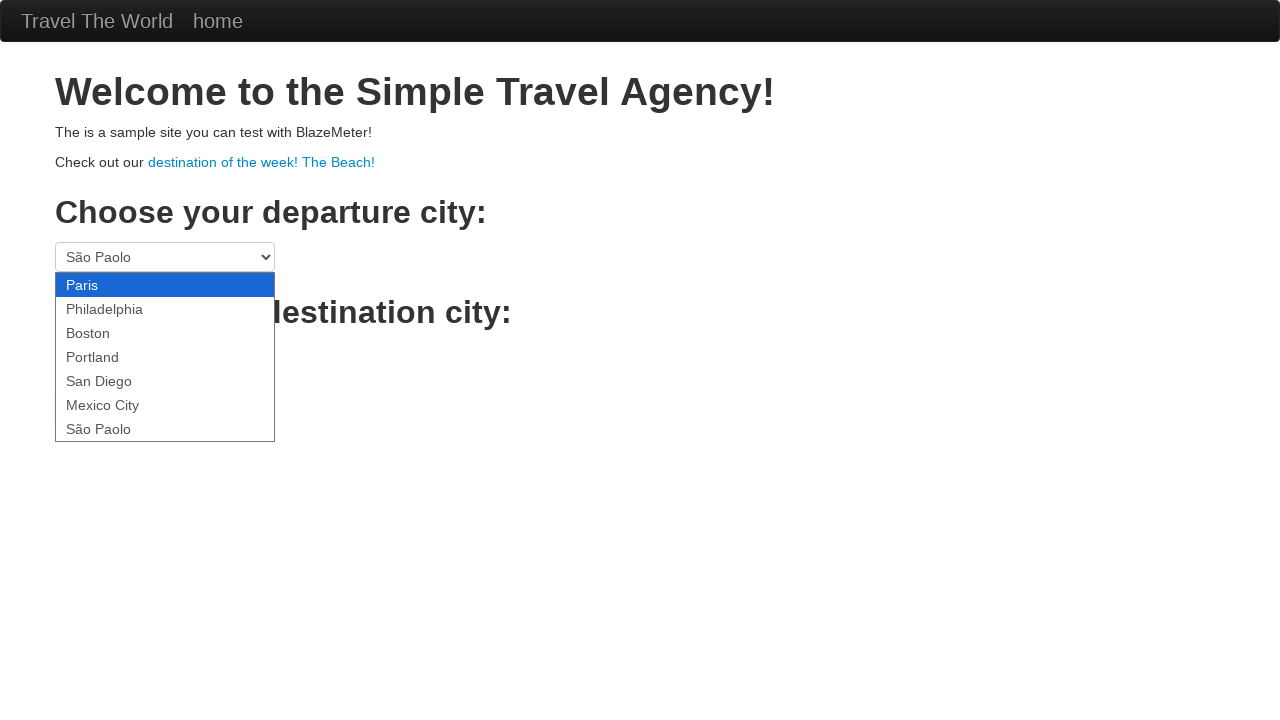

Clicked destination city dropdown at (165, 357) on select[name='toPort']
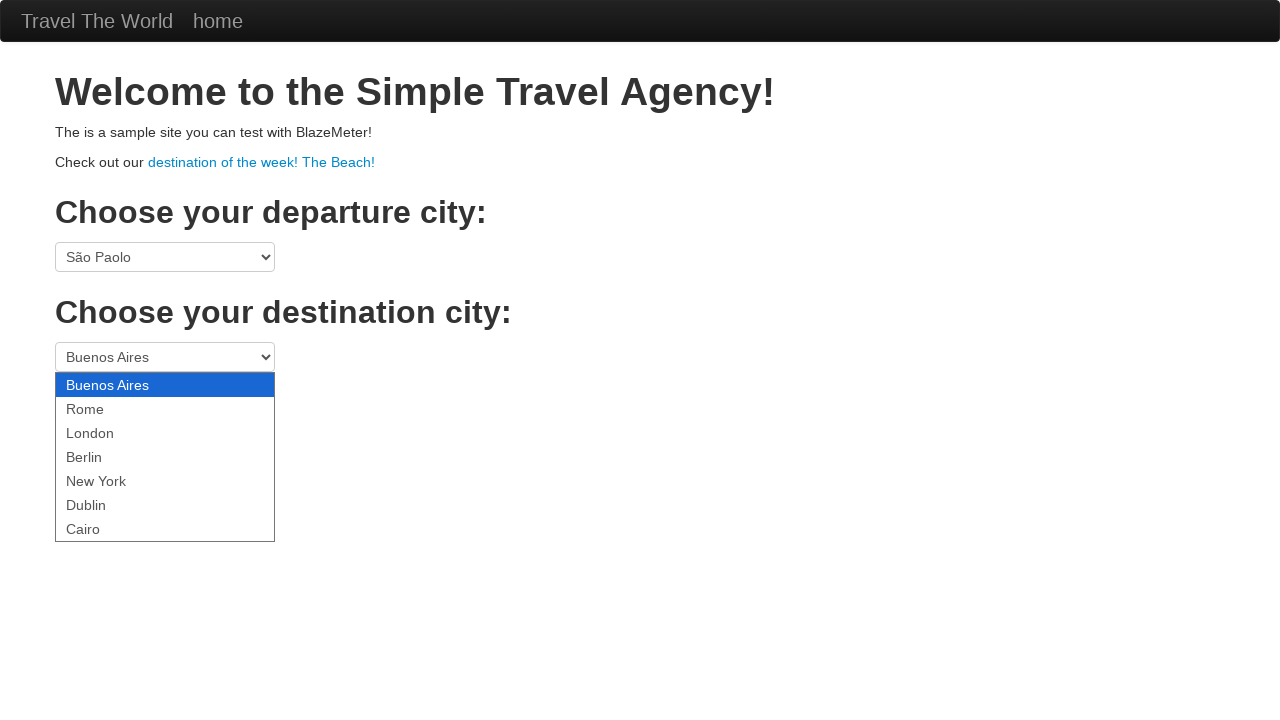

Selected New York as destination city on select[name='toPort']
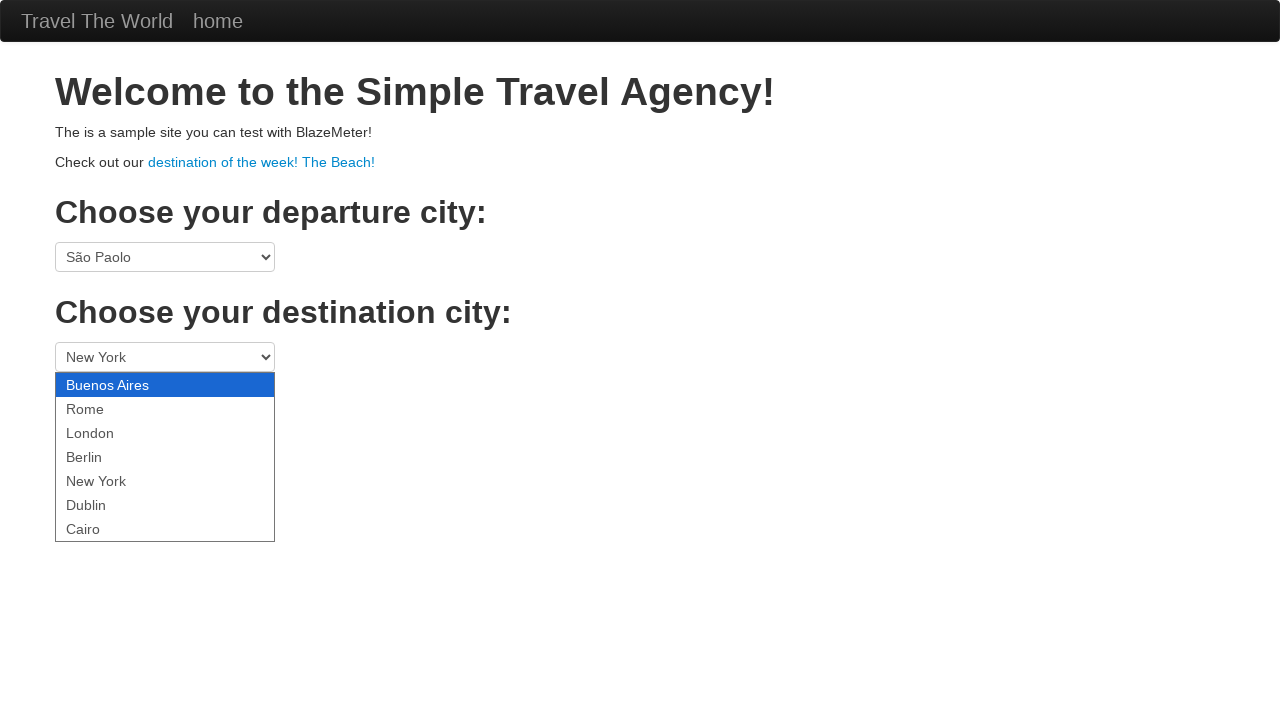

Submitted flight search at (105, 407) on .btn-primary
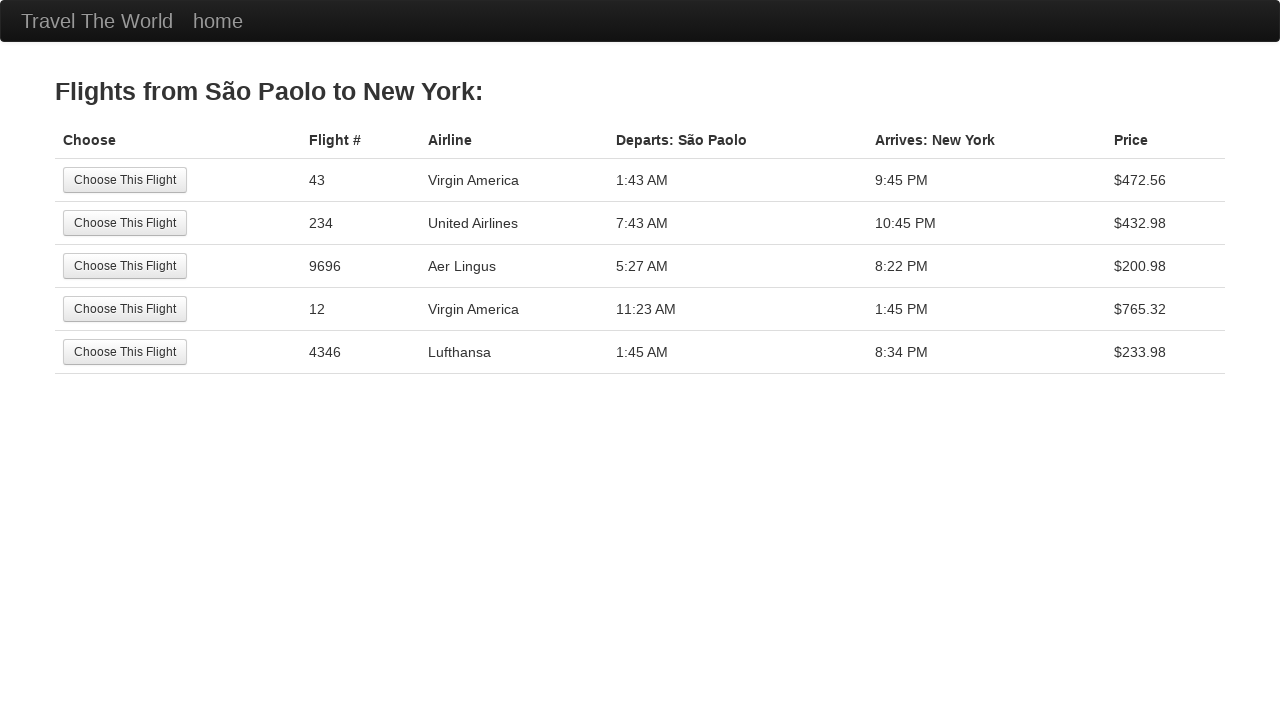

Selected first available flight at (125, 180) on tr:nth-child(1) .btn
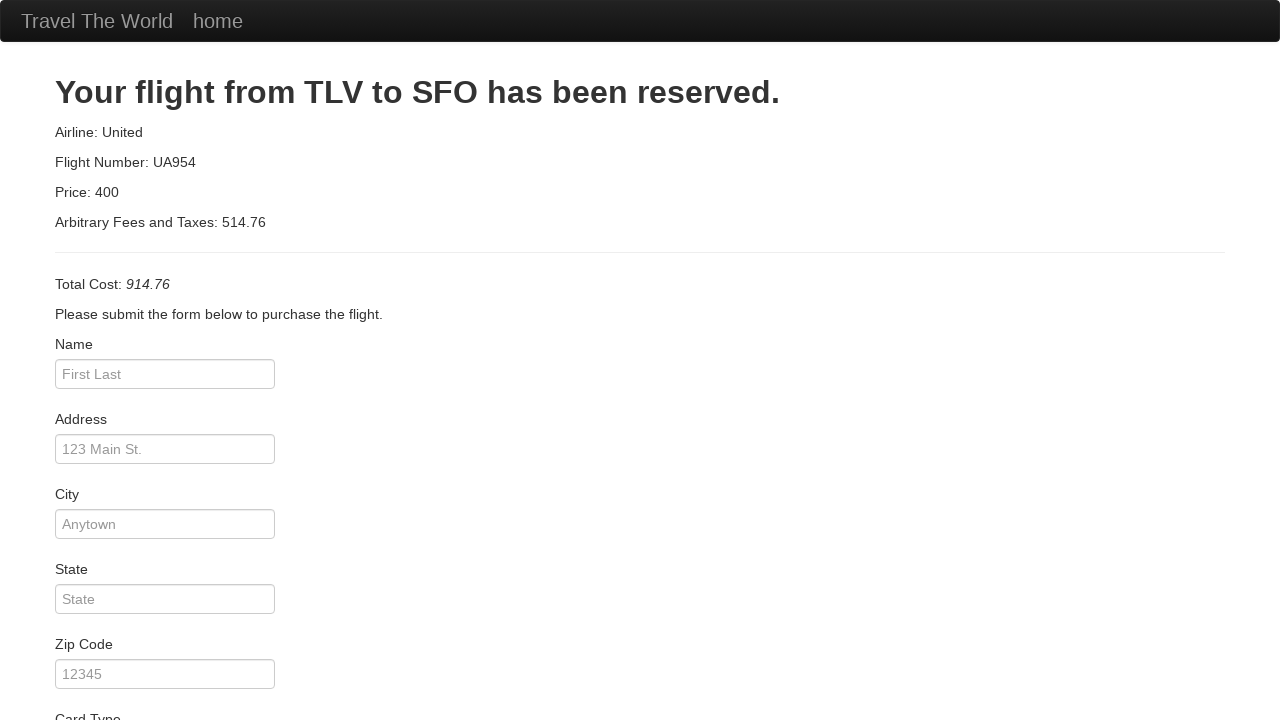

Clicked passenger name field at (165, 374) on #inputName
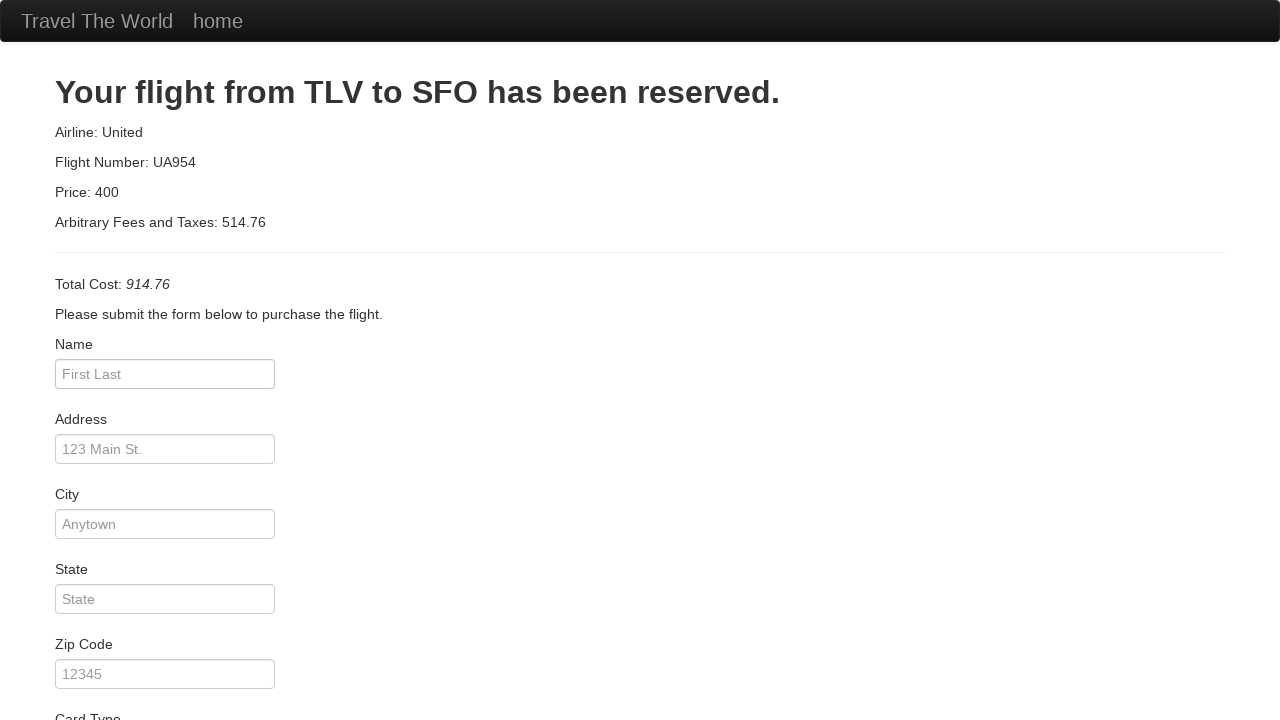

Entered passenger name 'Juca' on #inputName
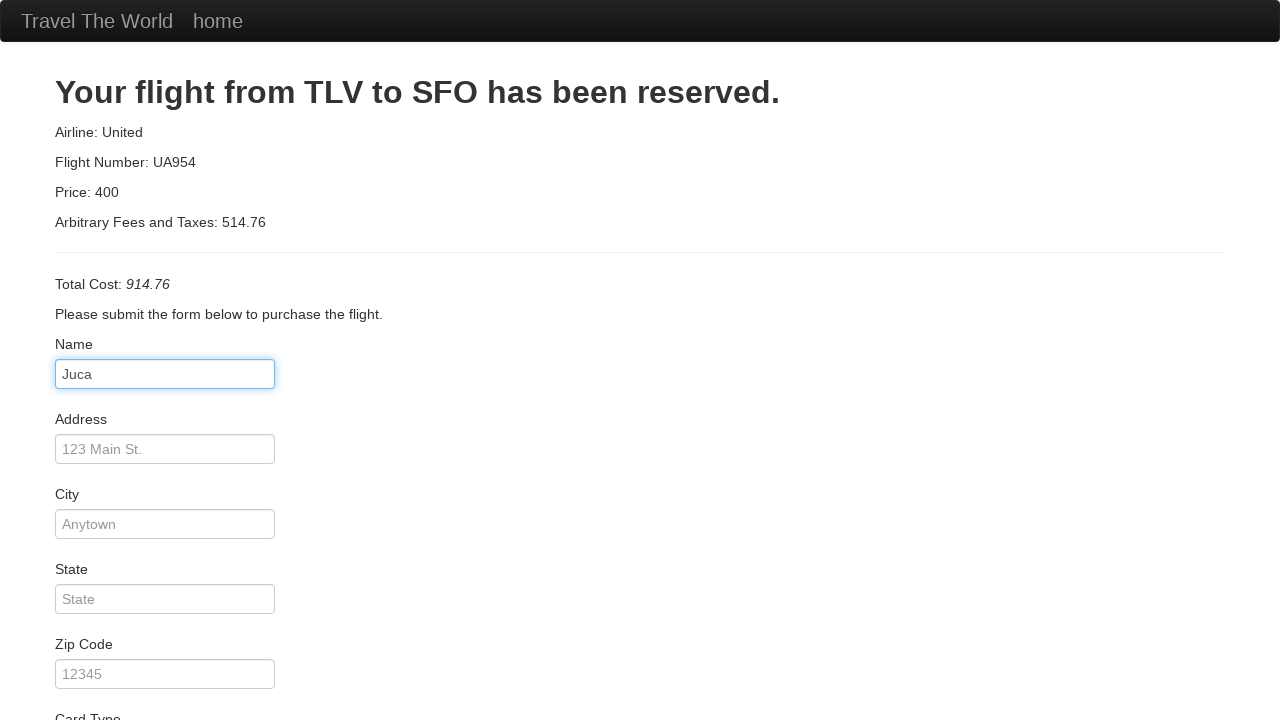

Clicked address field at (165, 449) on #address
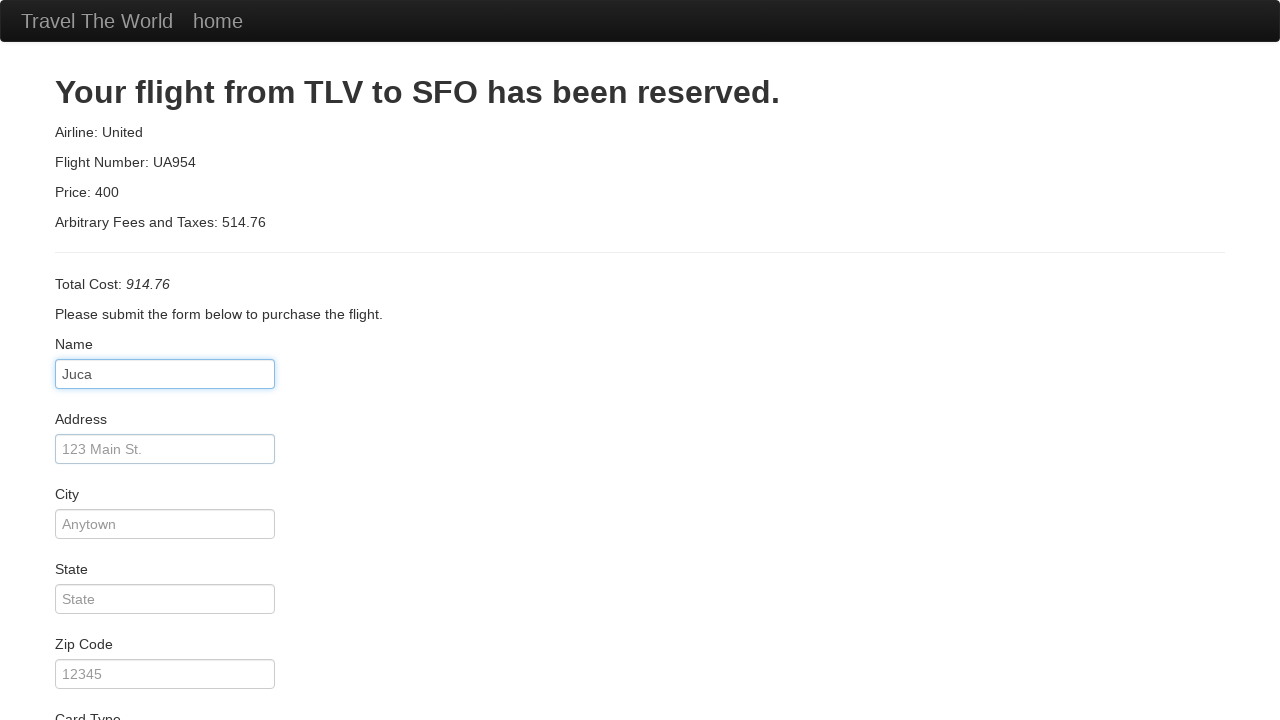

Clicked card type dropdown at (165, 360) on #cardType
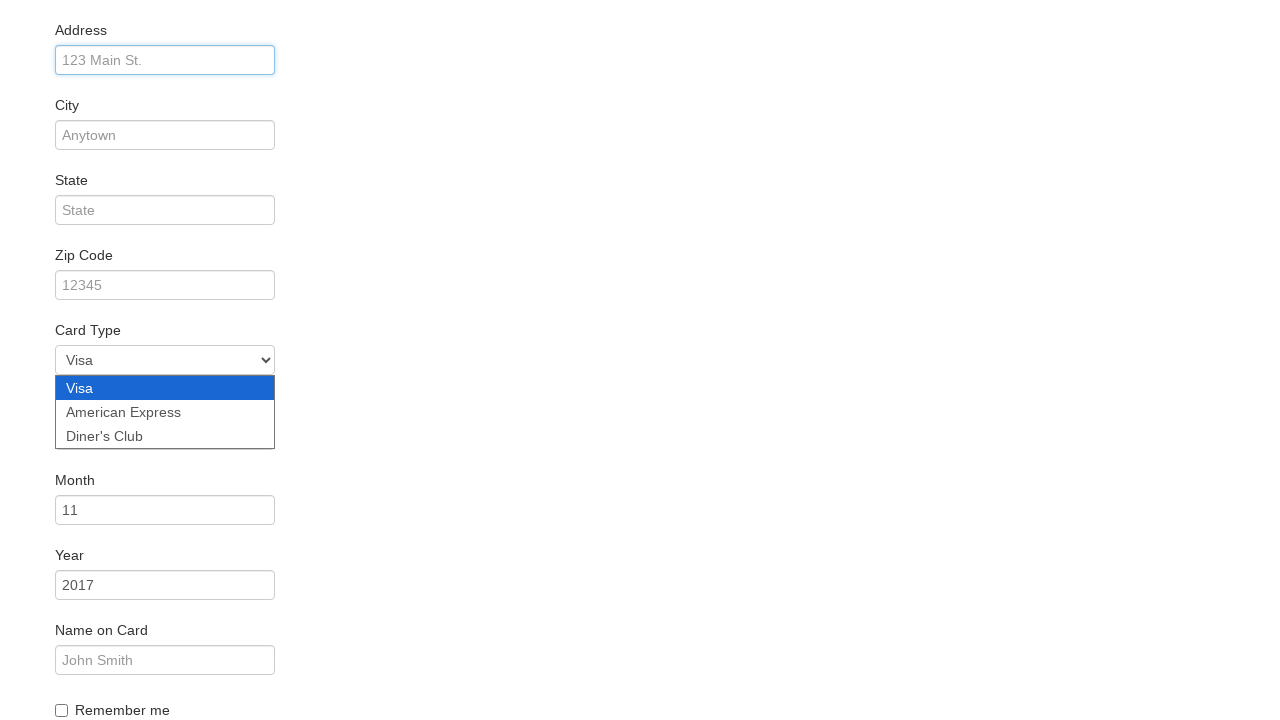

Selected American Express card type on #cardType
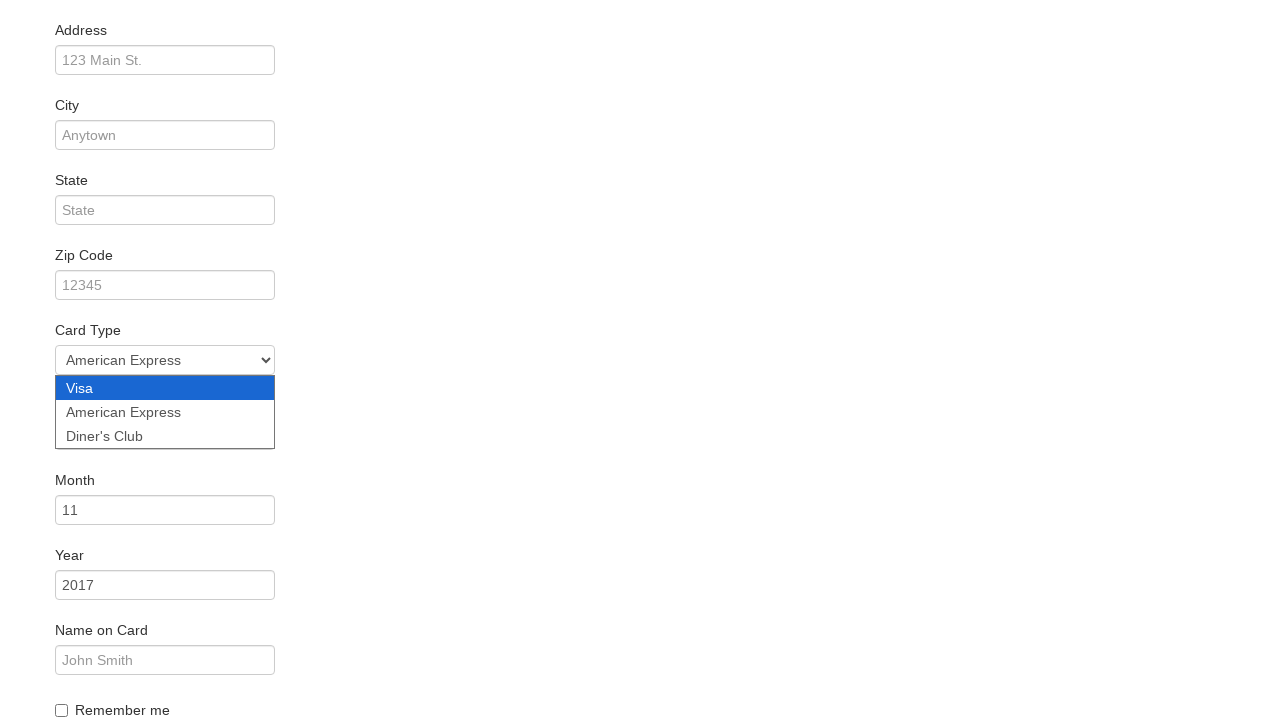

Checked 'Remember Me' checkbox at (62, 710) on #rememberMe
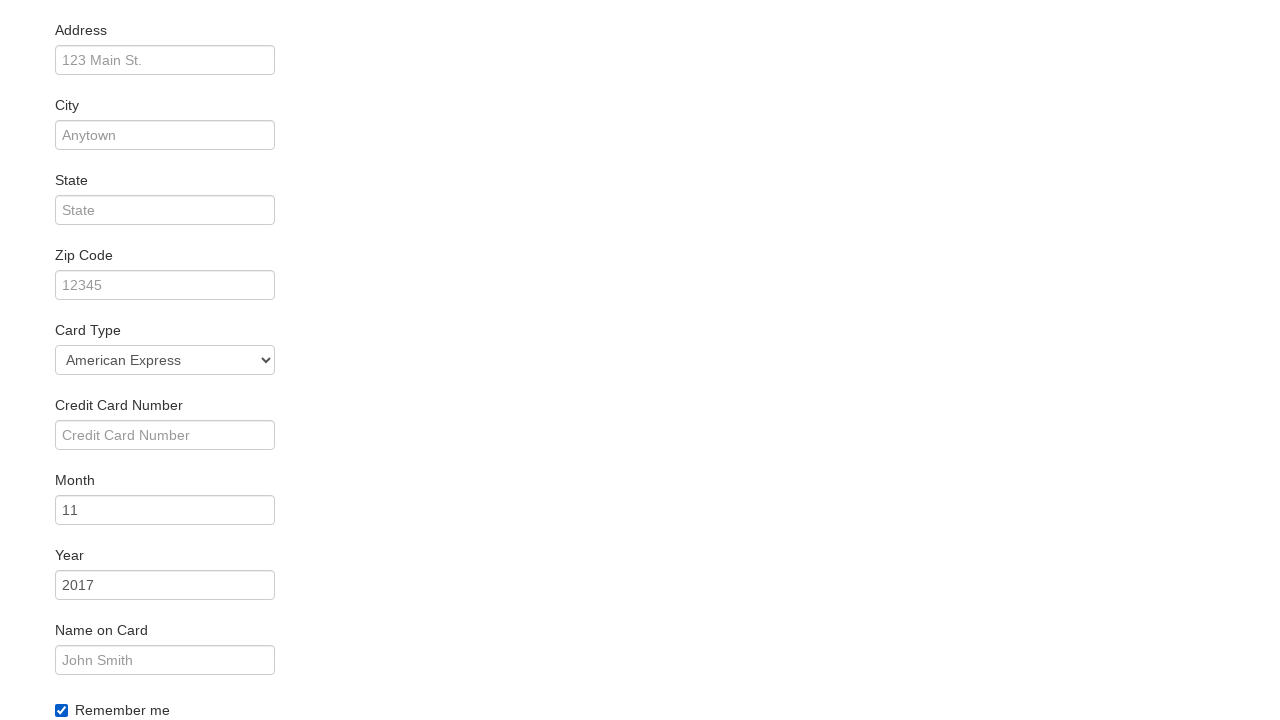

Submitted purchase form to complete flight booking at (118, 685) on .btn-primary
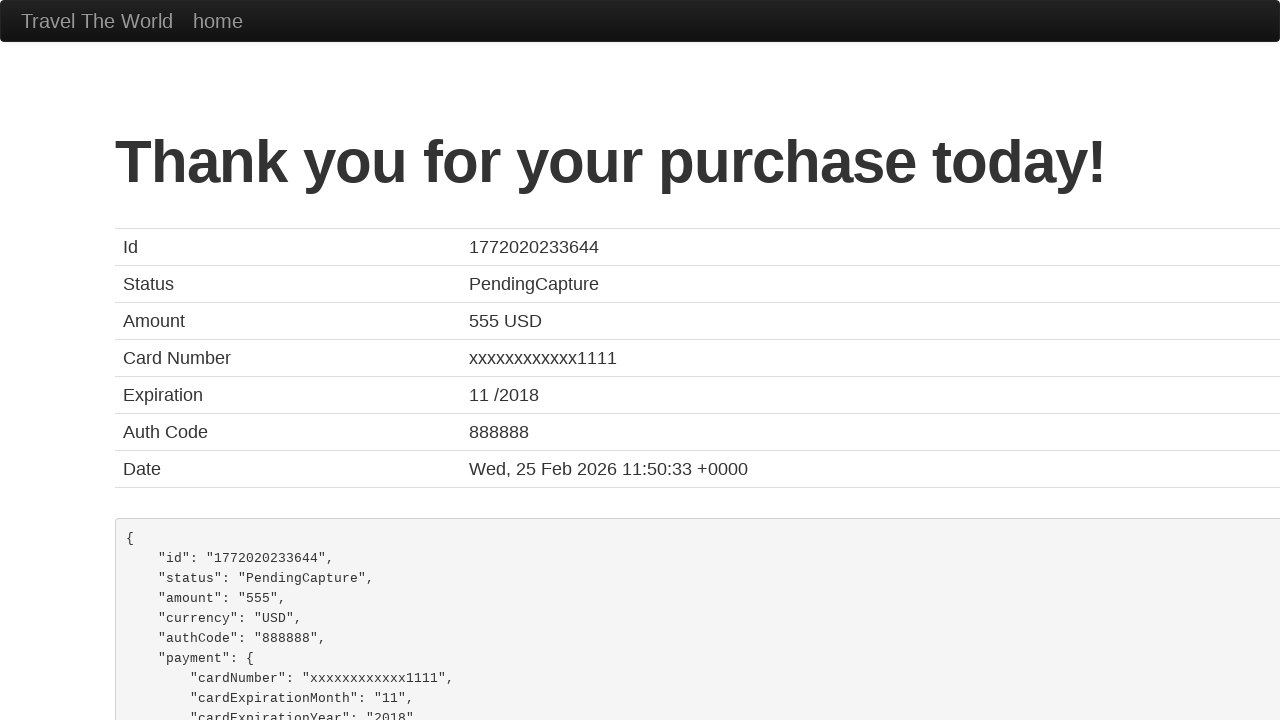

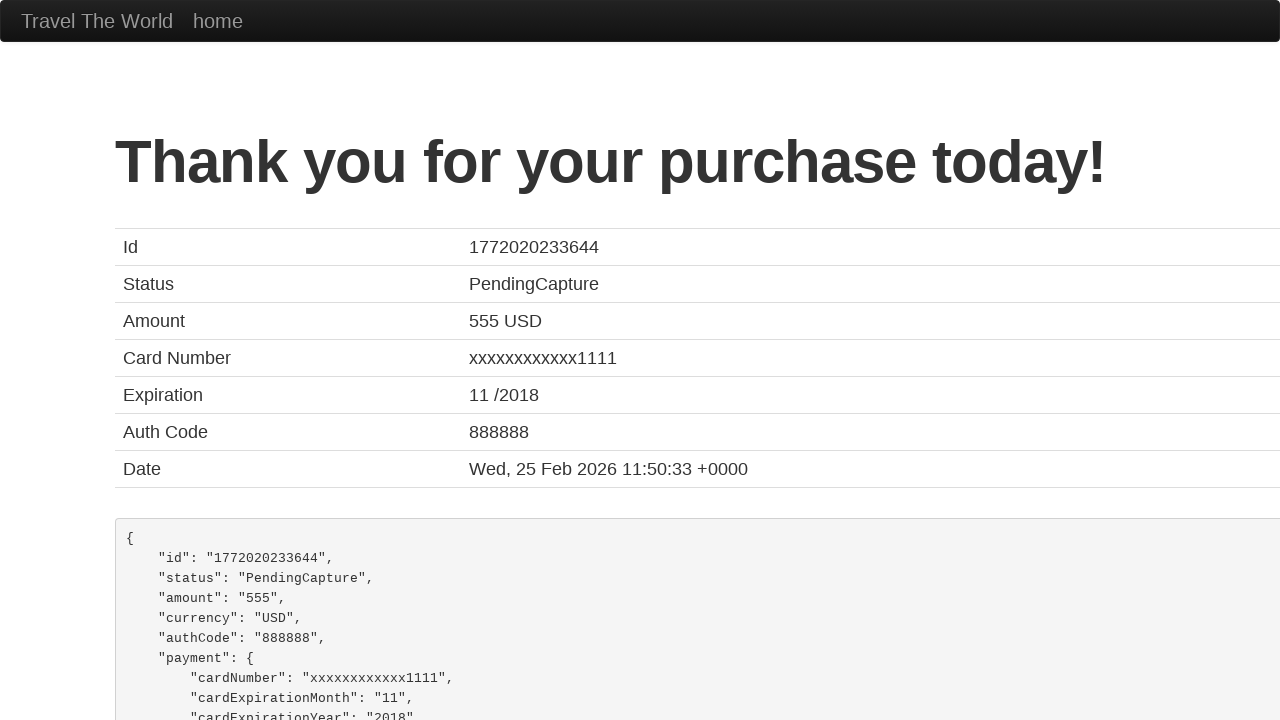